Tests dropdown selection functionality on the VietnamPlus website by scrolling to a select element and choosing a random option from the dropdown menu

Starting URL: https://www.vietnamplus.vn/

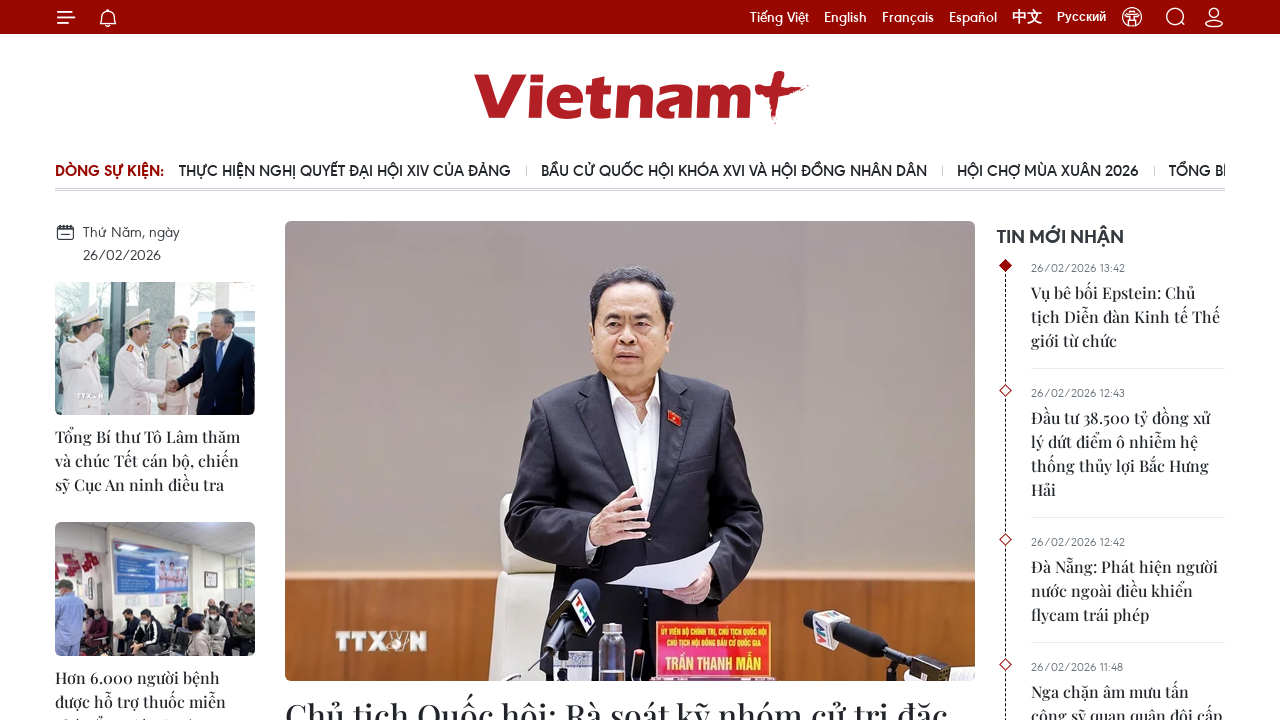

Scrolled to dropdown element on VietnamPlus website
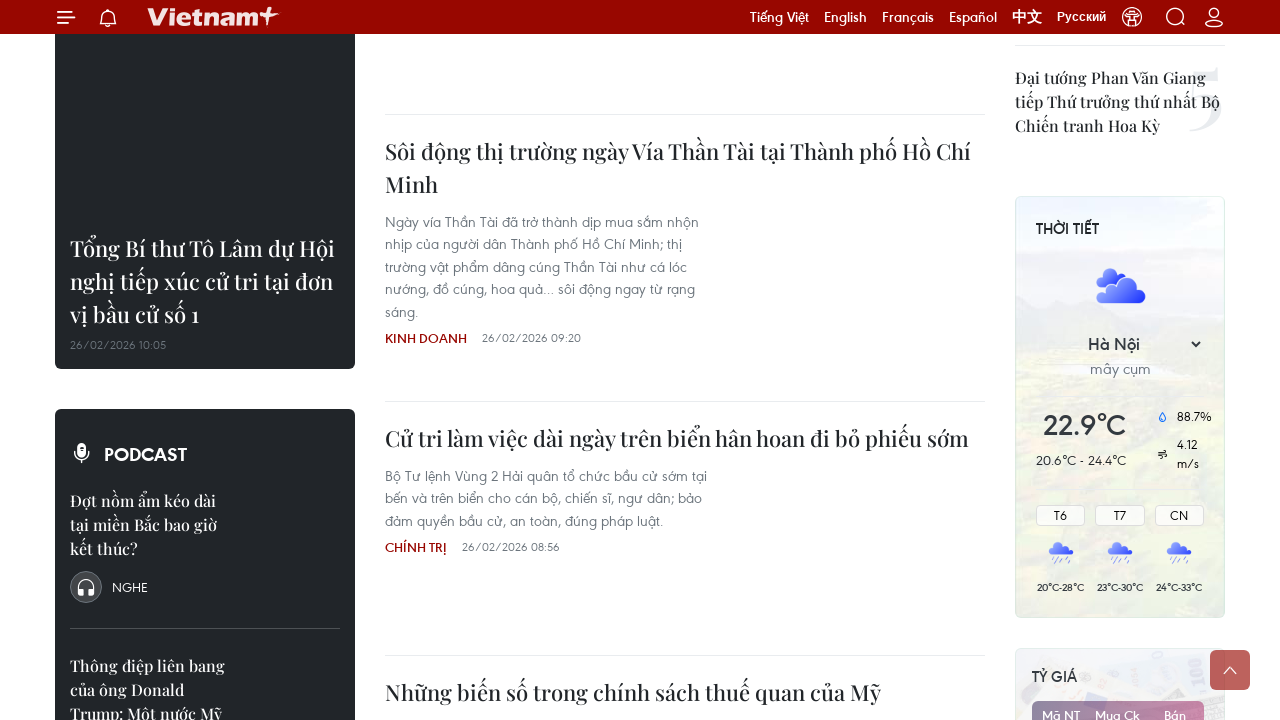

Clicked on the select dropdown menu at (1120, 344) on xpath=/html/body/div[3]/div/div[6]/div[3]/div[1]/div[4]/div/div[1]/select
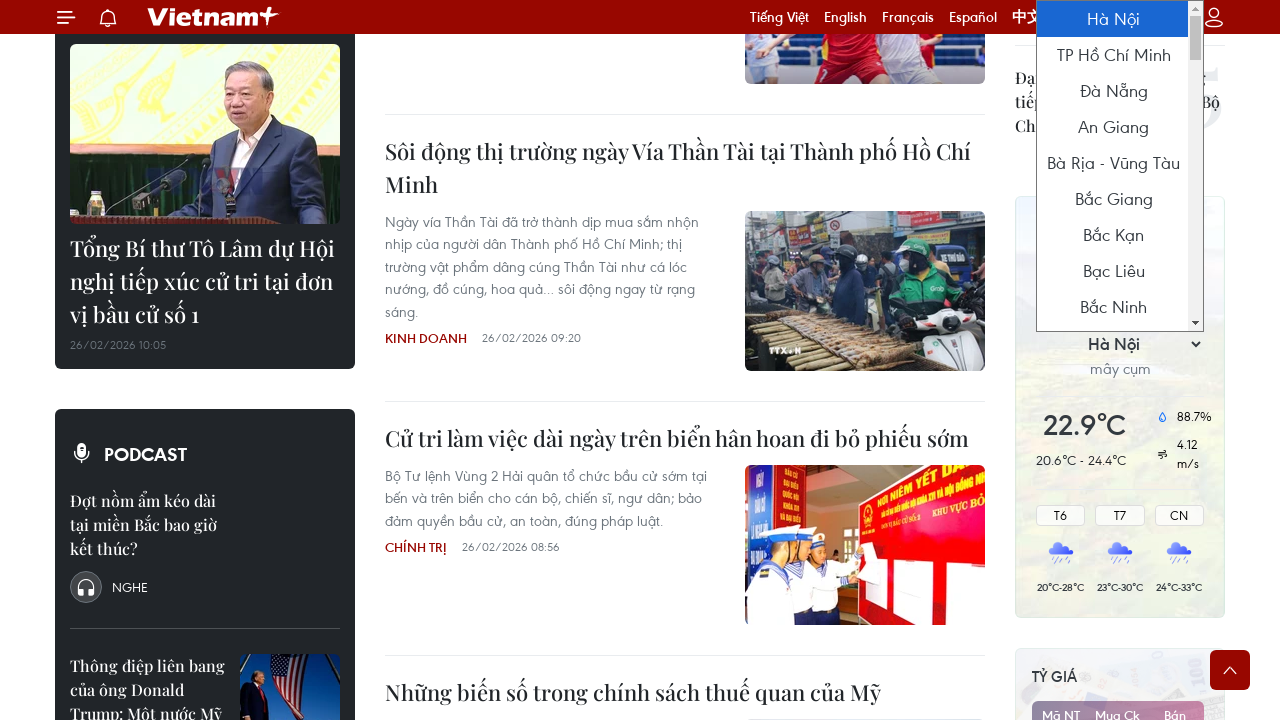

Retrieved 63 options from dropdown menu
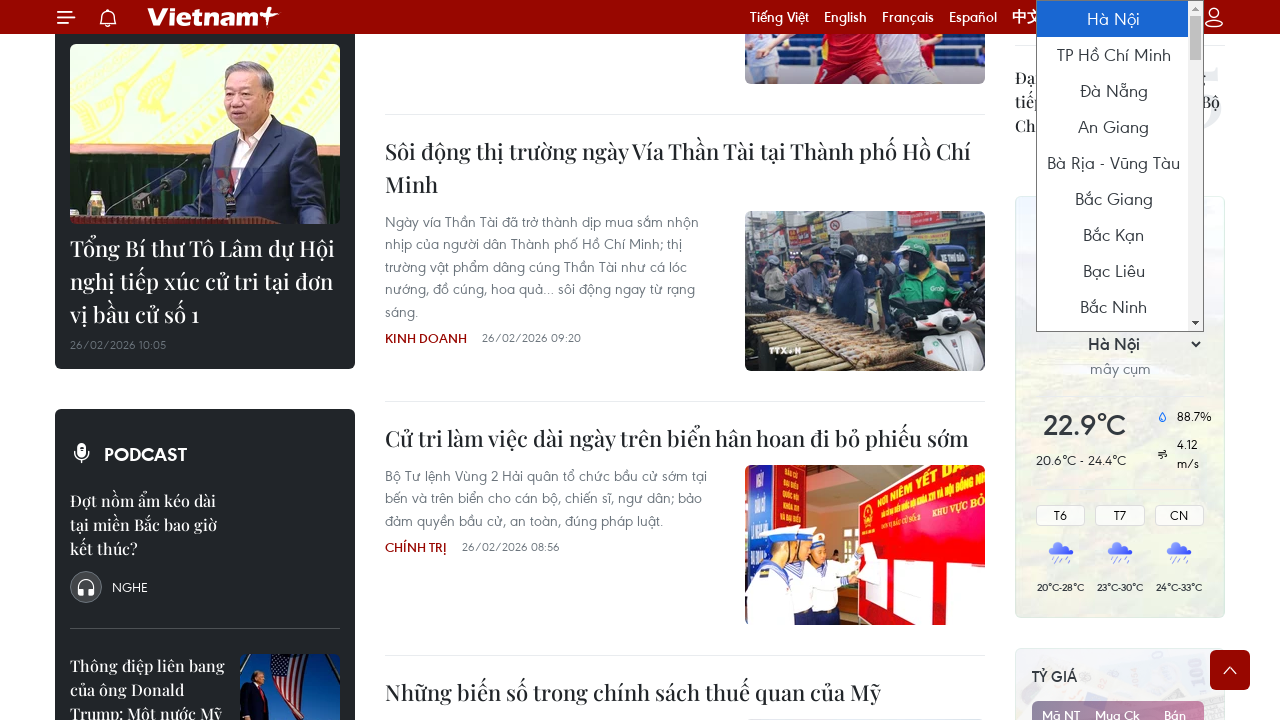

Selected random option at index 13 from dropdown on xpath=/html/body/div[3]/div/div[6]/div[3]/div[1]/div[4]/div/div[1]/select
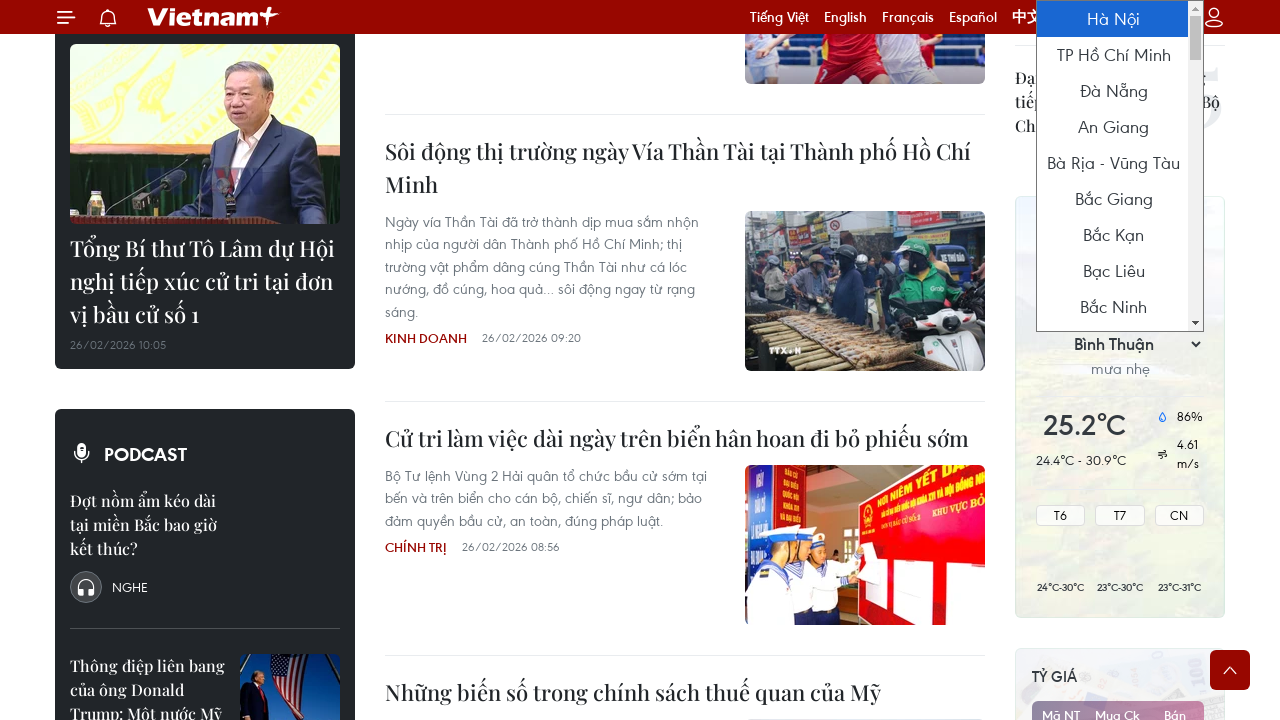

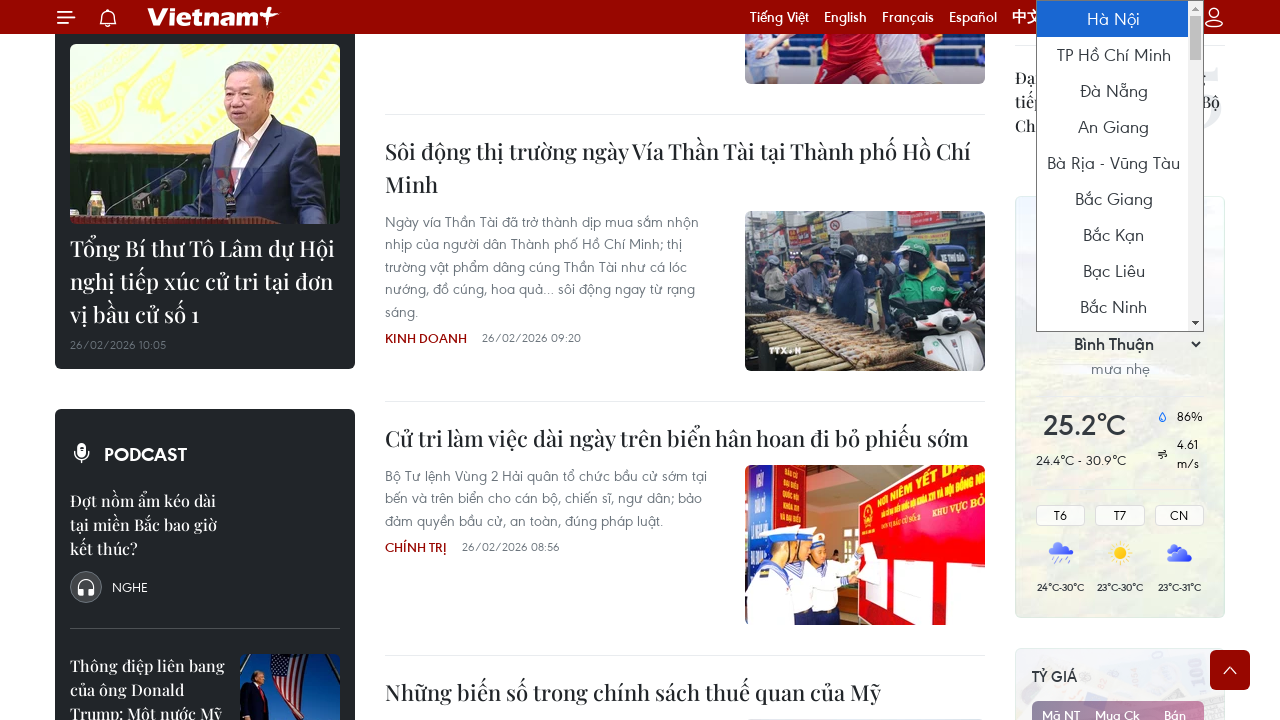